Tests opening a new browser tab, switching to it, clicking a link, then closing the tab and switching back to the main window.

Starting URL: https://testautomationpractice.blogspot.com/

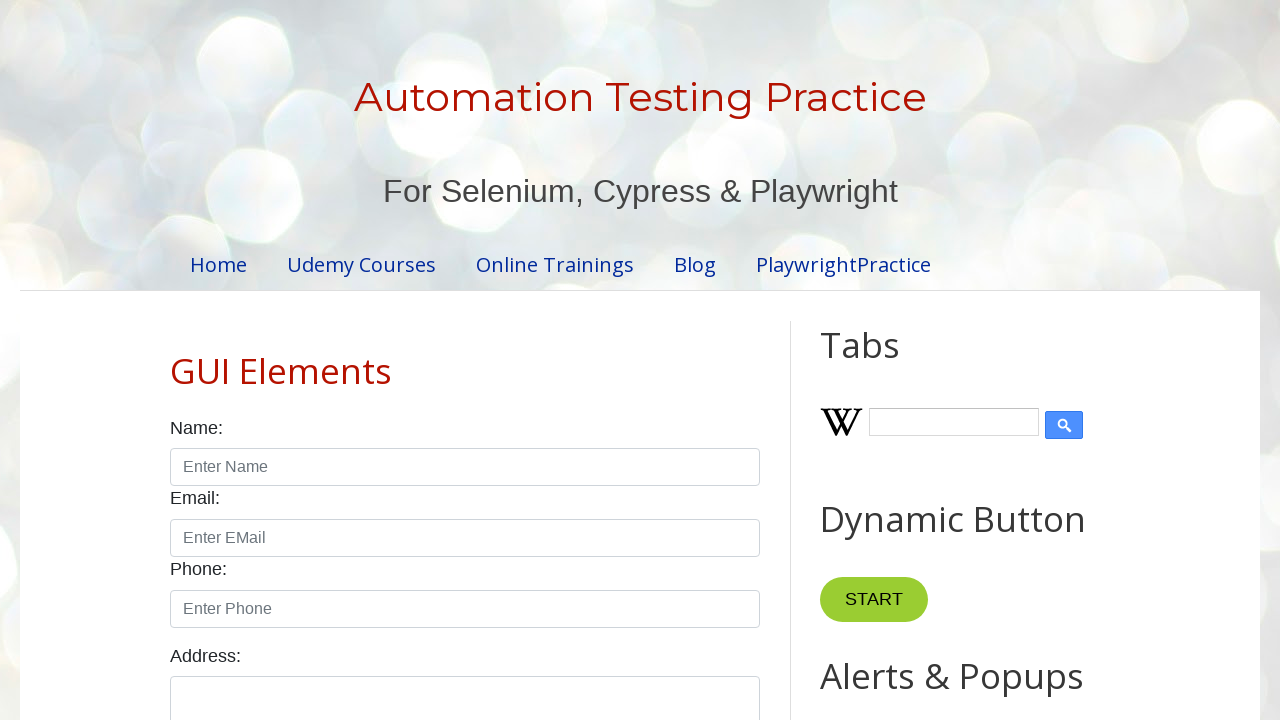

Clicked button to open new tab at (880, 361) on button[onclick='myFunction()']
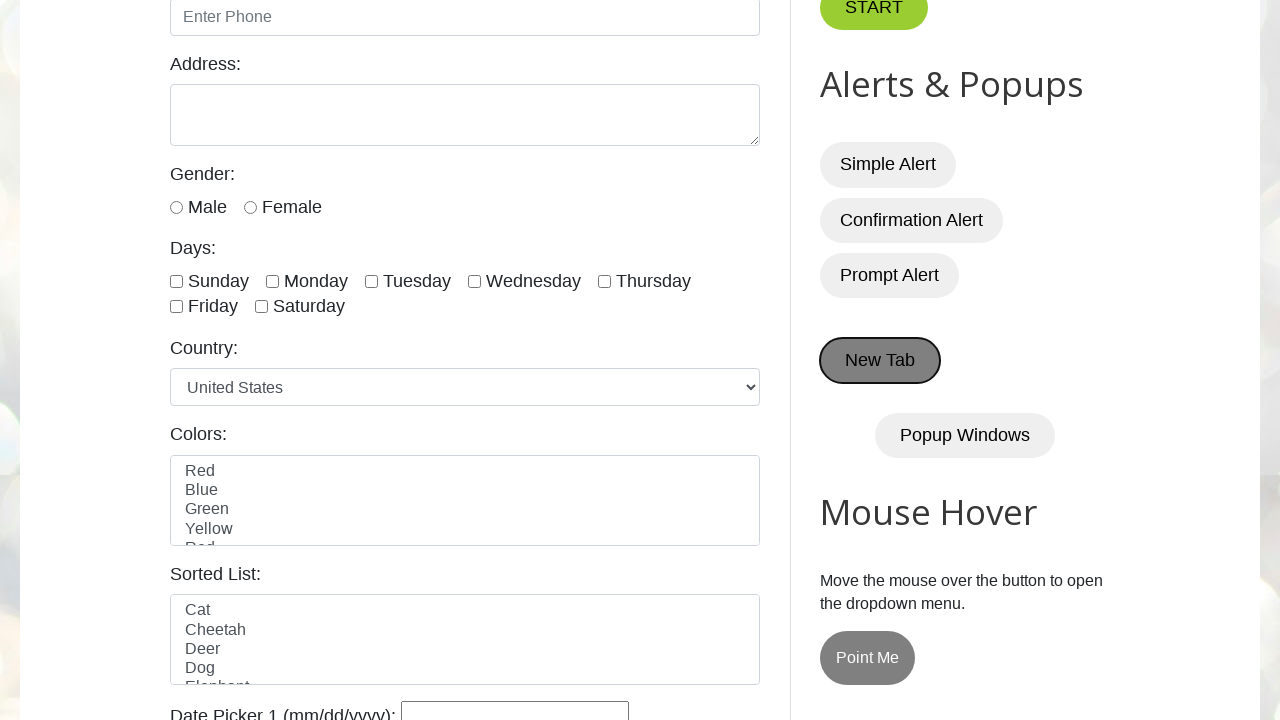

New tab loaded and ready
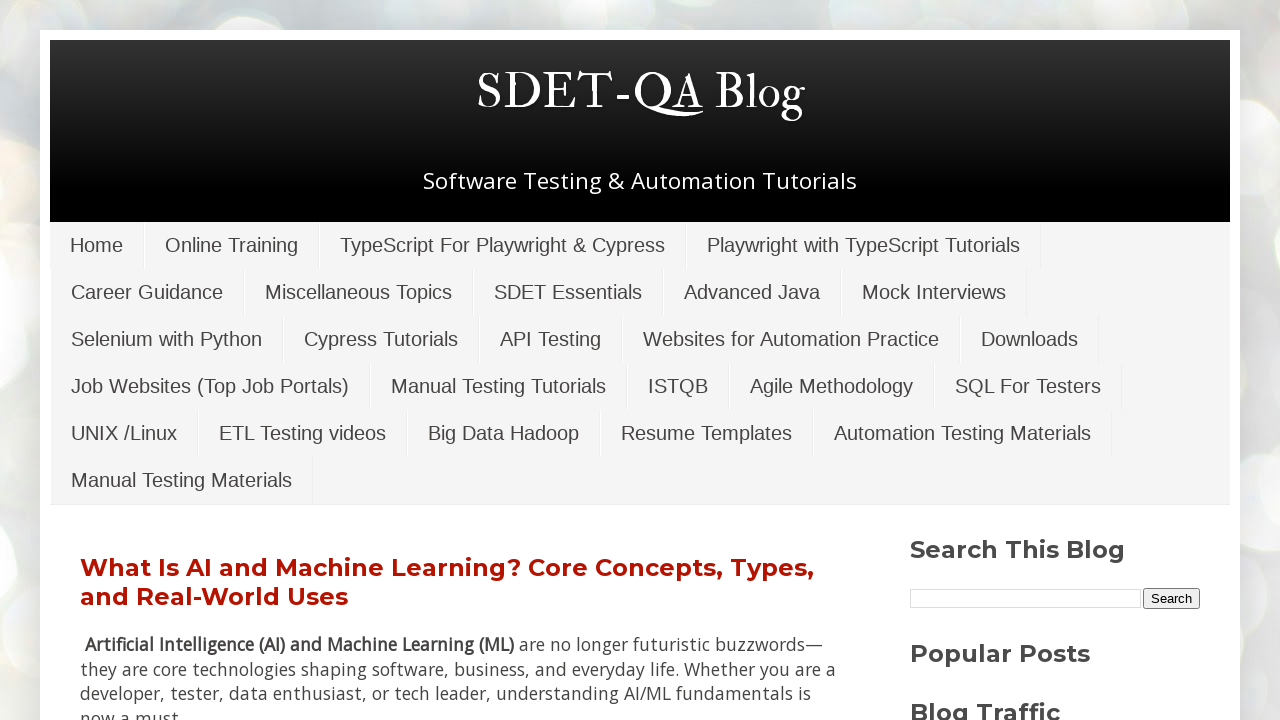

Retrieved new tab title: SDET-QA Blog
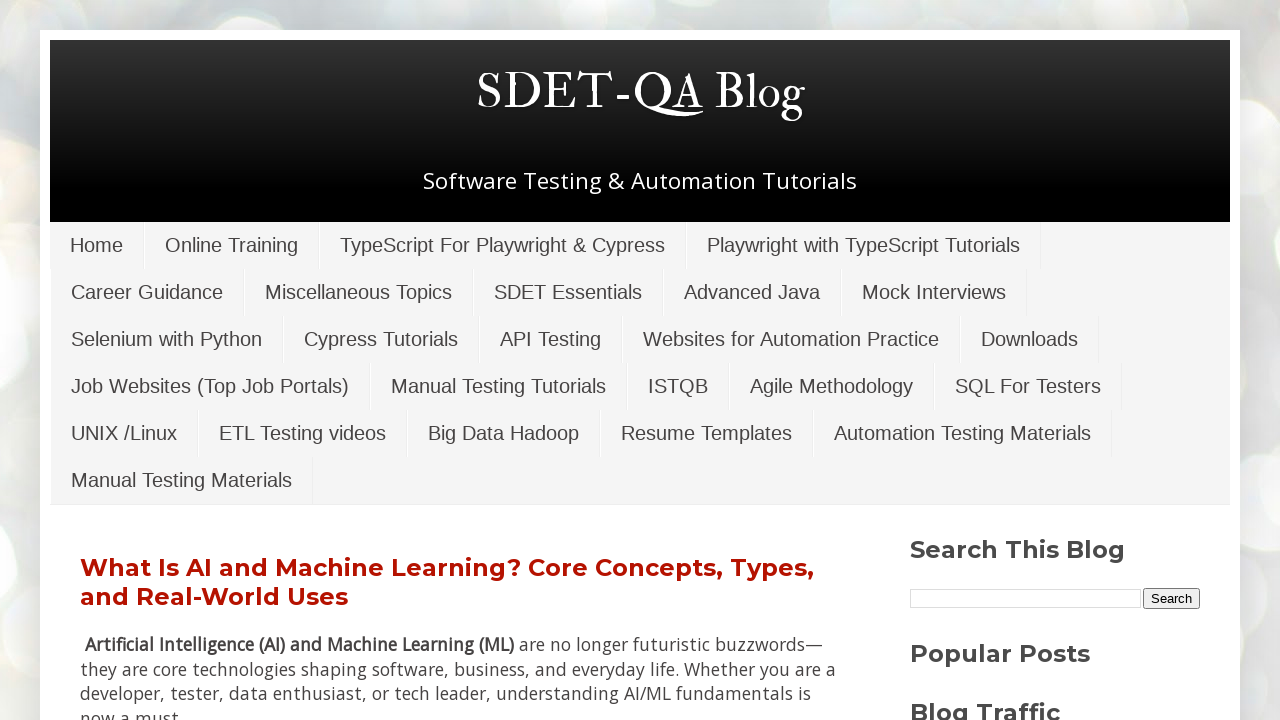

Clicked 'Manual Testing Materials' link in new tab at (182, 480) on a:has-text('Manual Testing Materials')
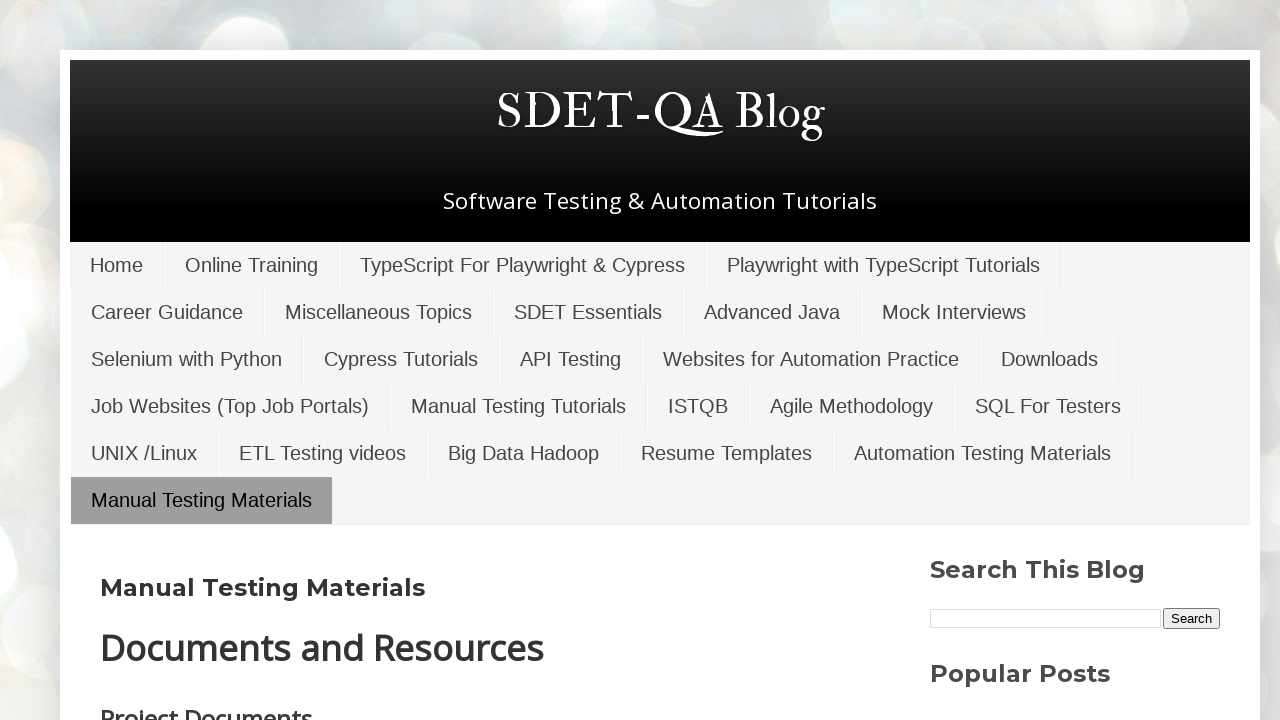

Closed new tab and switched back to main window
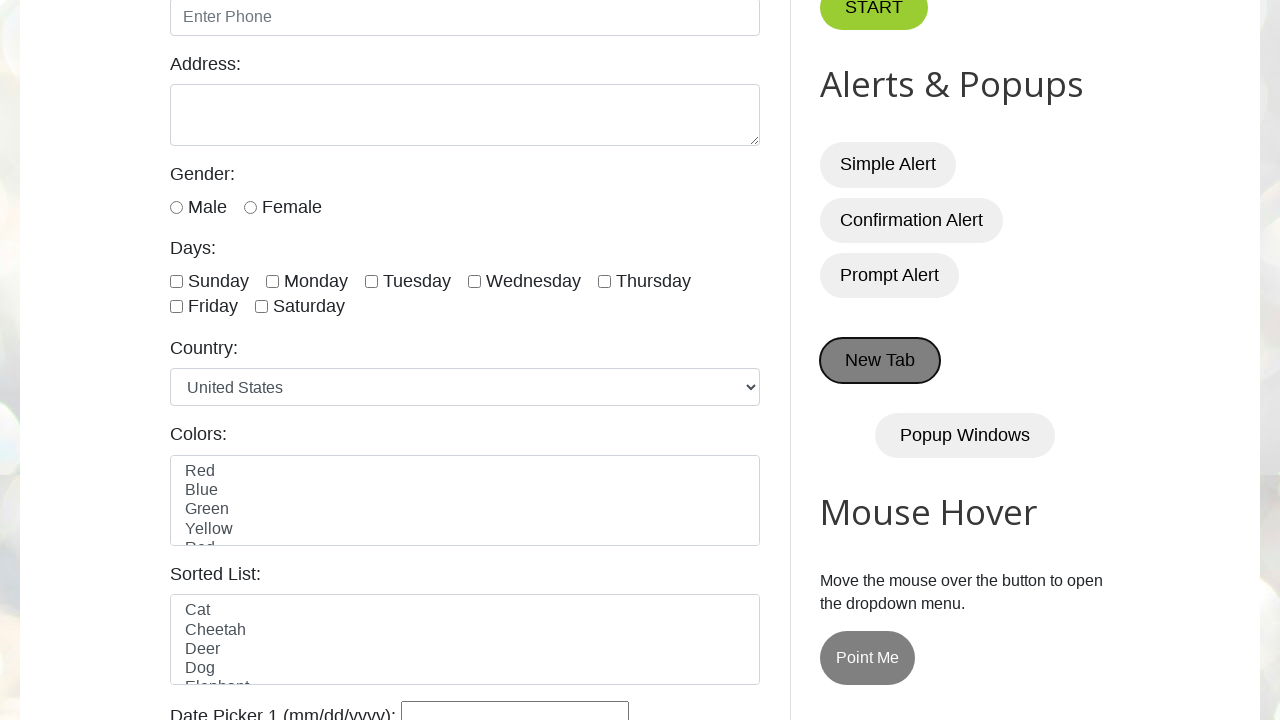

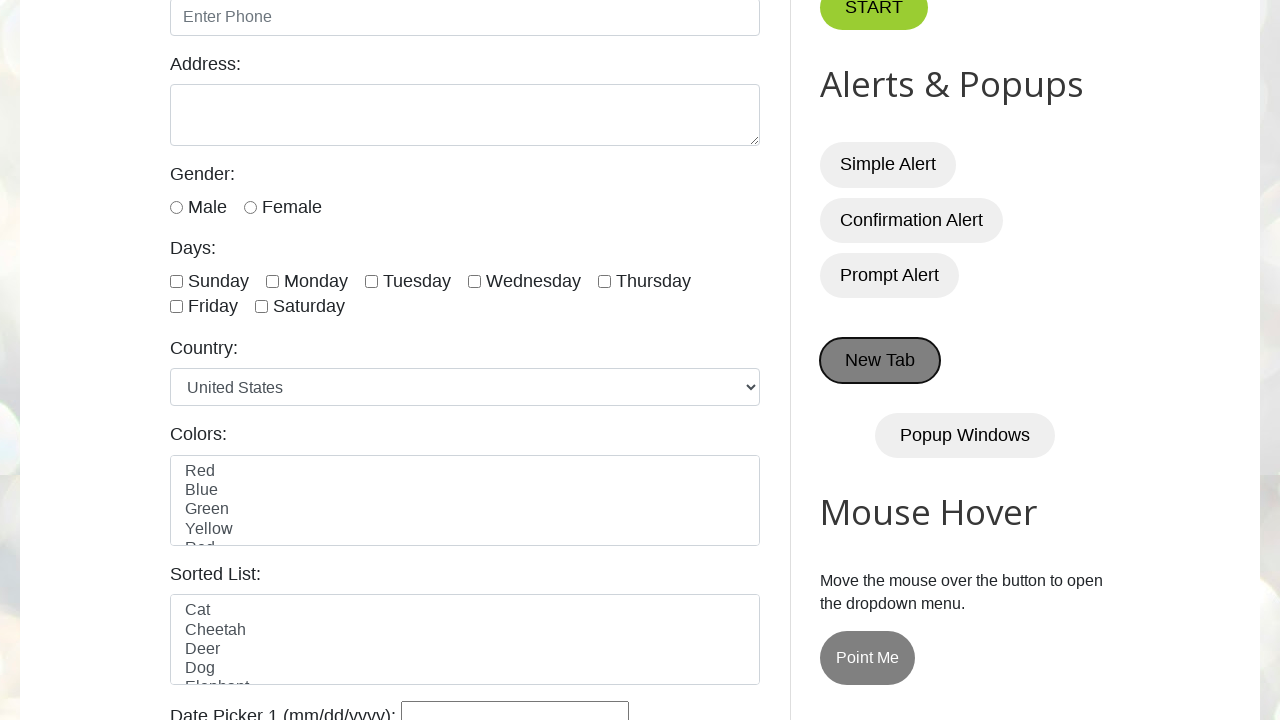